Tests notification message functionality by clicking a link and verifying that a flash notification appears with the expected text

Starting URL: https://the-internet.herokuapp.com/notification_message_rendered

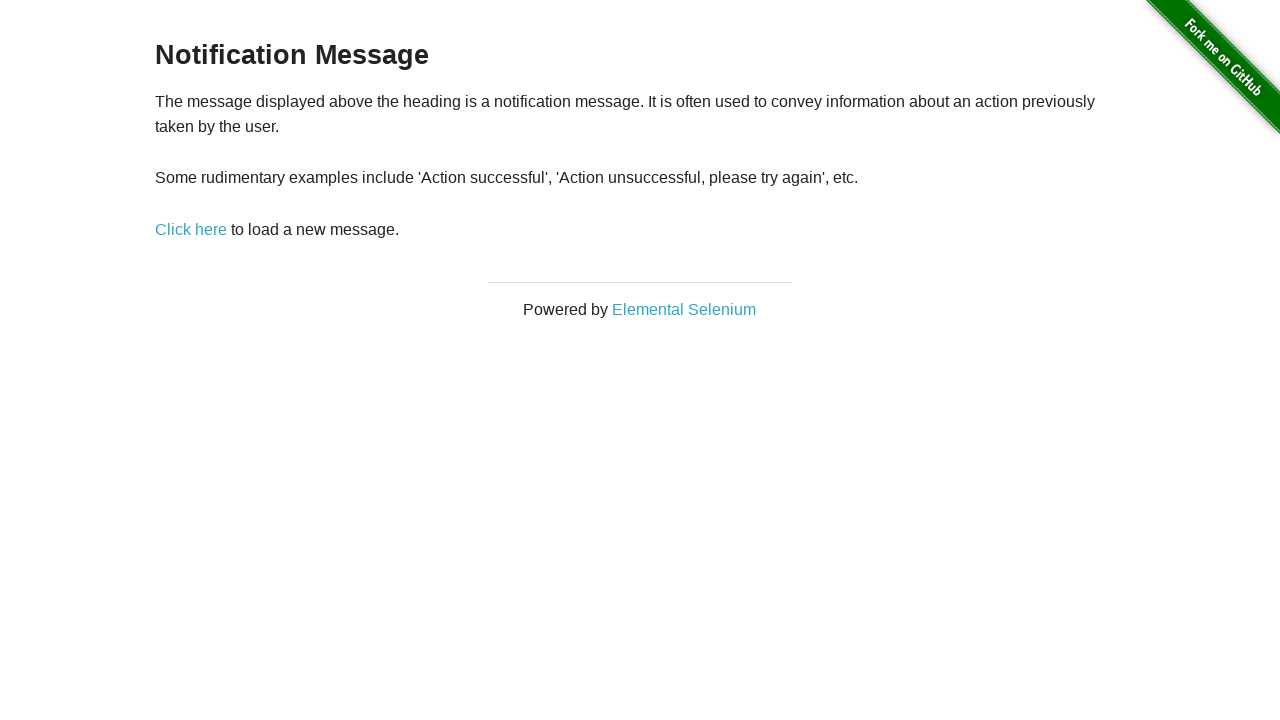

Clicked 'Click here' link to trigger notification at (191, 229) on xpath=//a[text()='Click here']
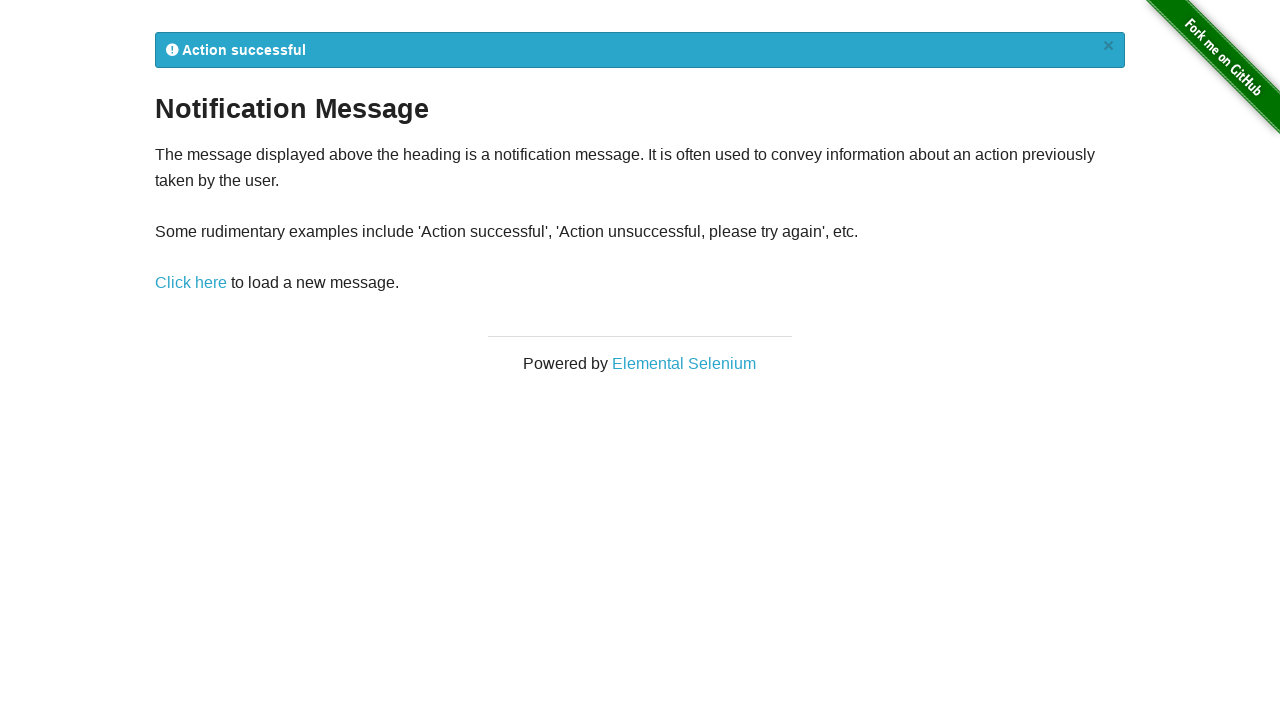

Flash notification appeared on page
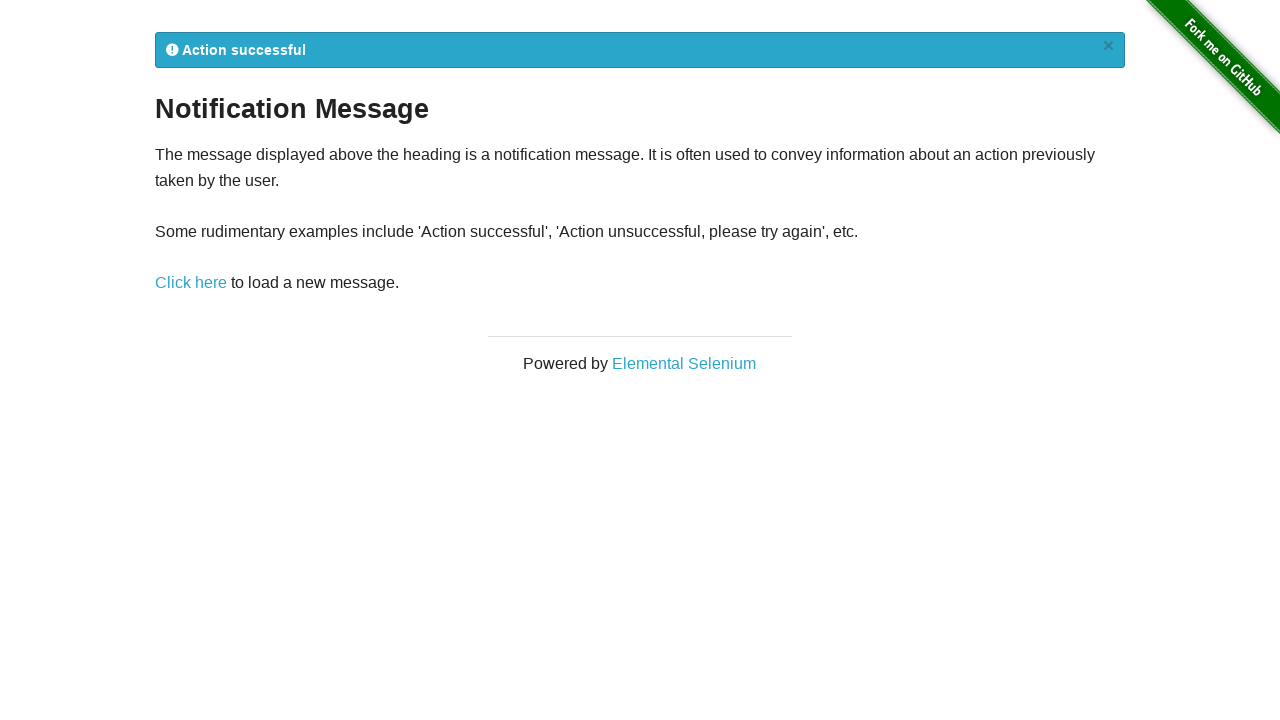

Retrieved flash notification text: 'Action successful'
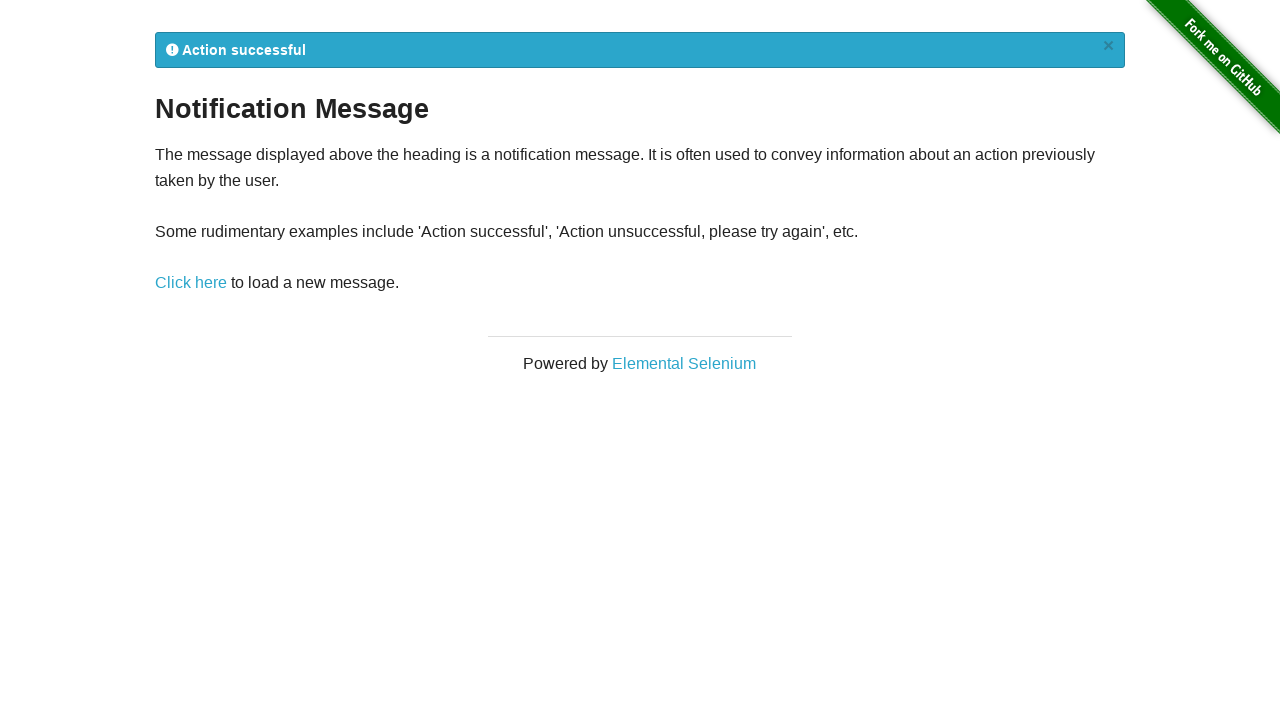

Verified notification text matches expected 'Action successful'
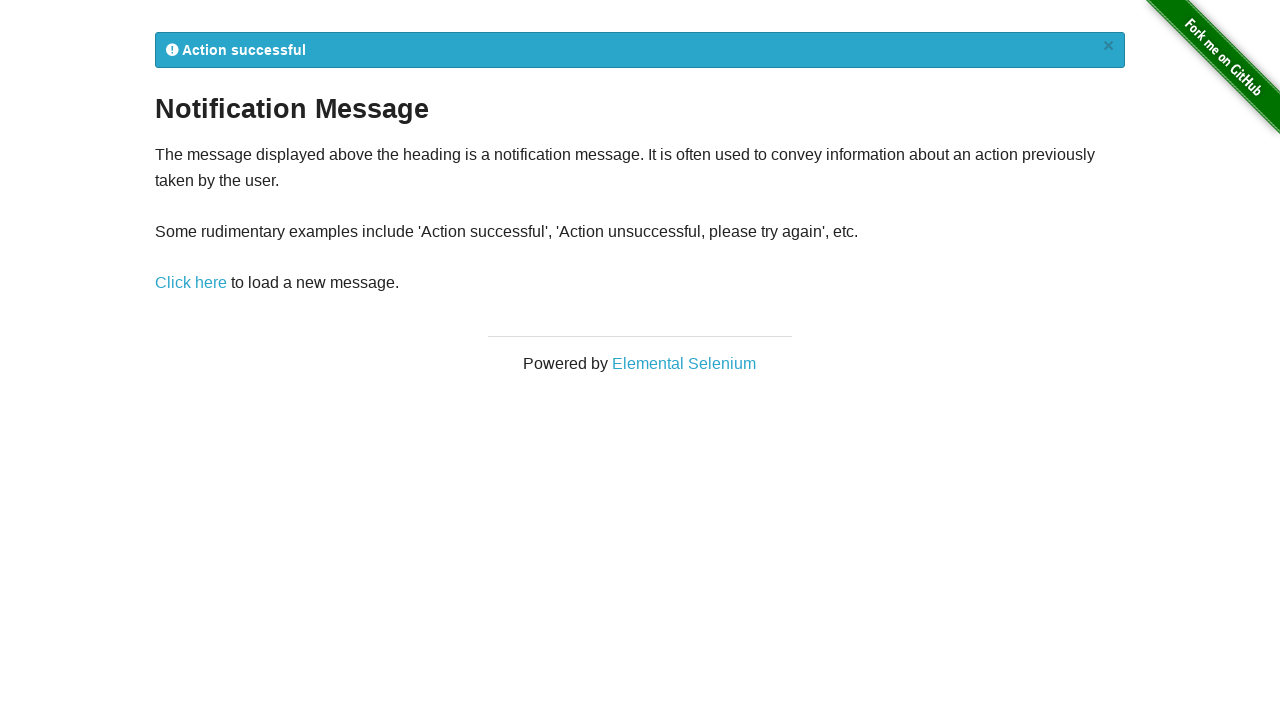

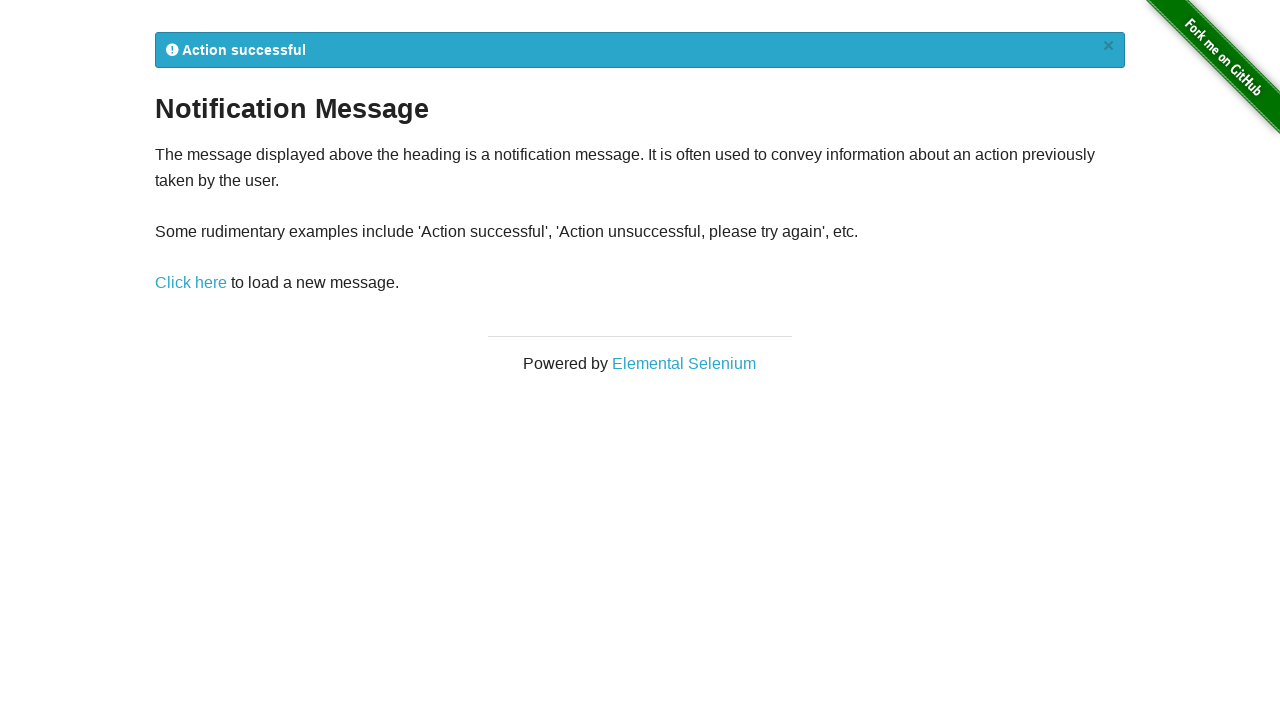